Tests that edits are saved when the input loses focus (blur event)

Starting URL: https://demo.playwright.dev/todomvc

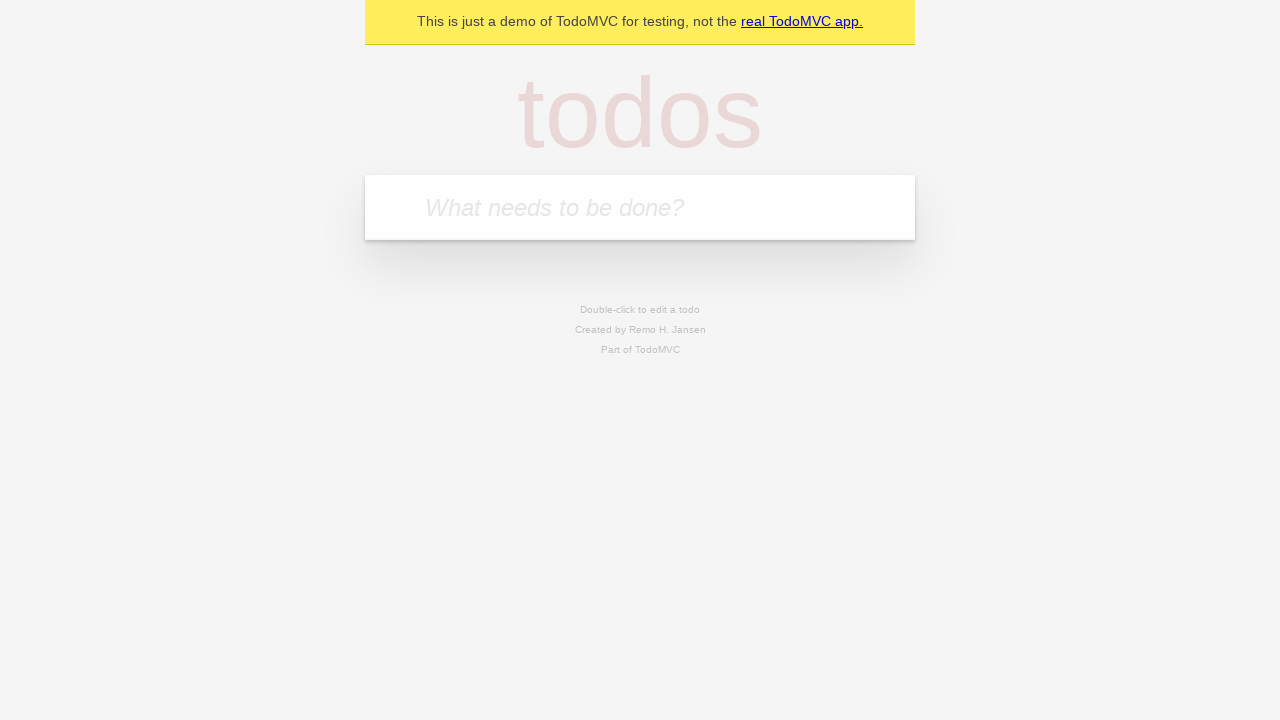

Filled todo input with 'buy some cheese' on internal:attr=[placeholder="What needs to be done?"i]
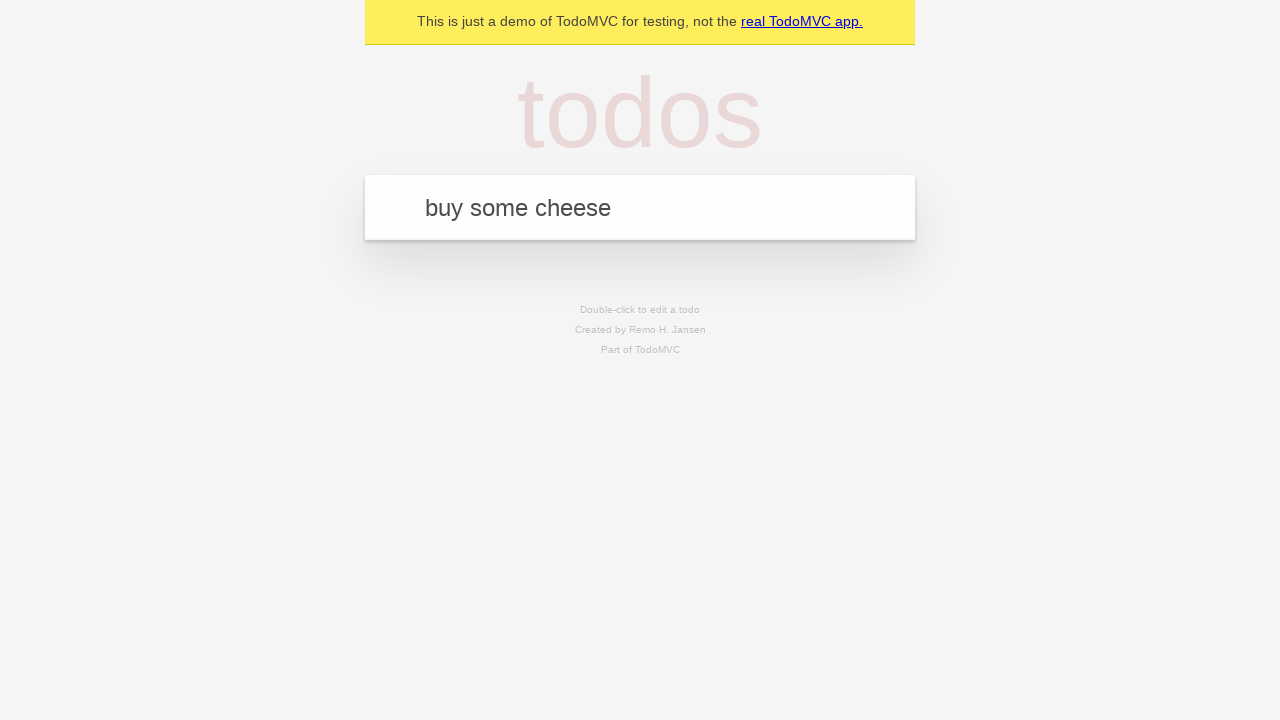

Pressed Enter to create first todo on internal:attr=[placeholder="What needs to be done?"i]
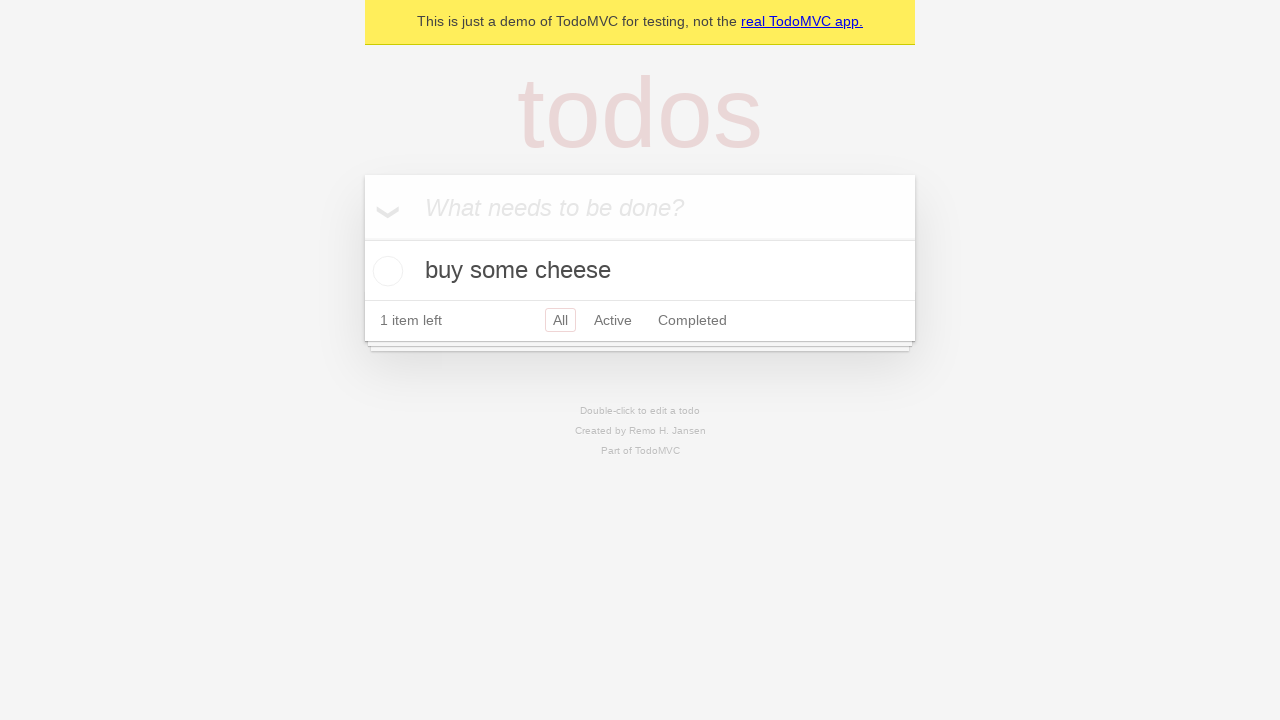

Filled todo input with 'feed the cat' on internal:attr=[placeholder="What needs to be done?"i]
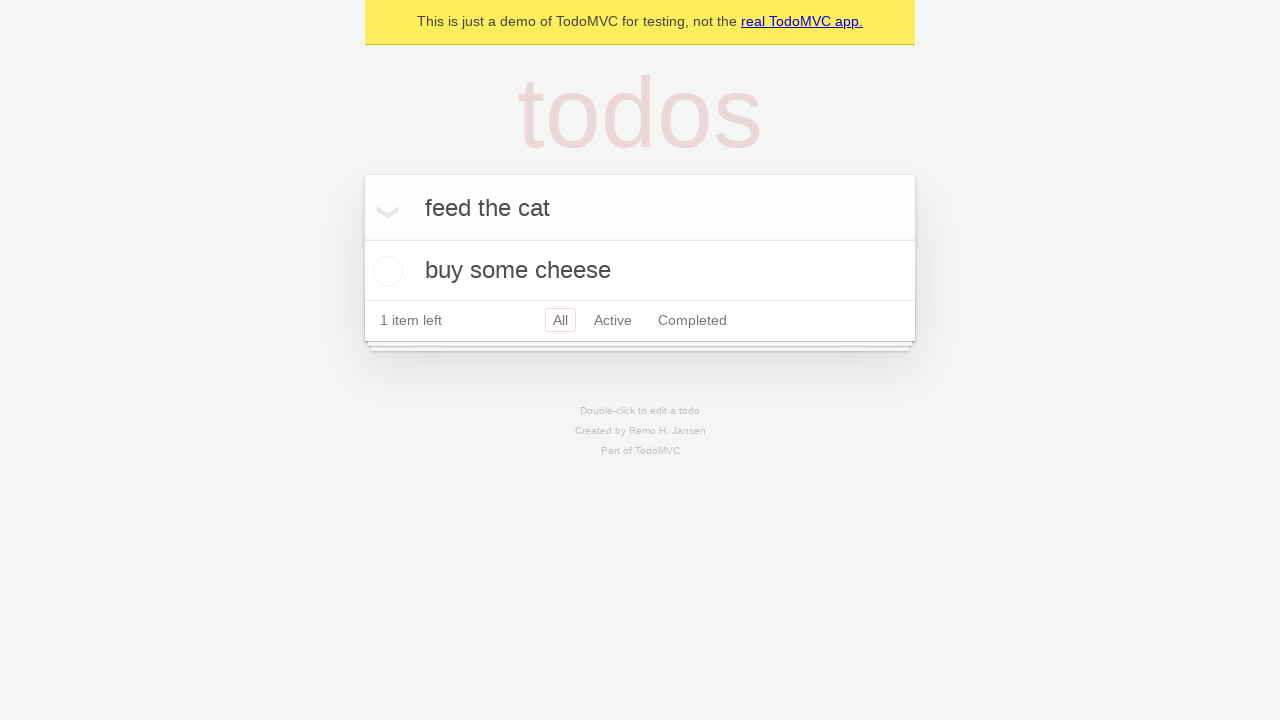

Pressed Enter to create second todo on internal:attr=[placeholder="What needs to be done?"i]
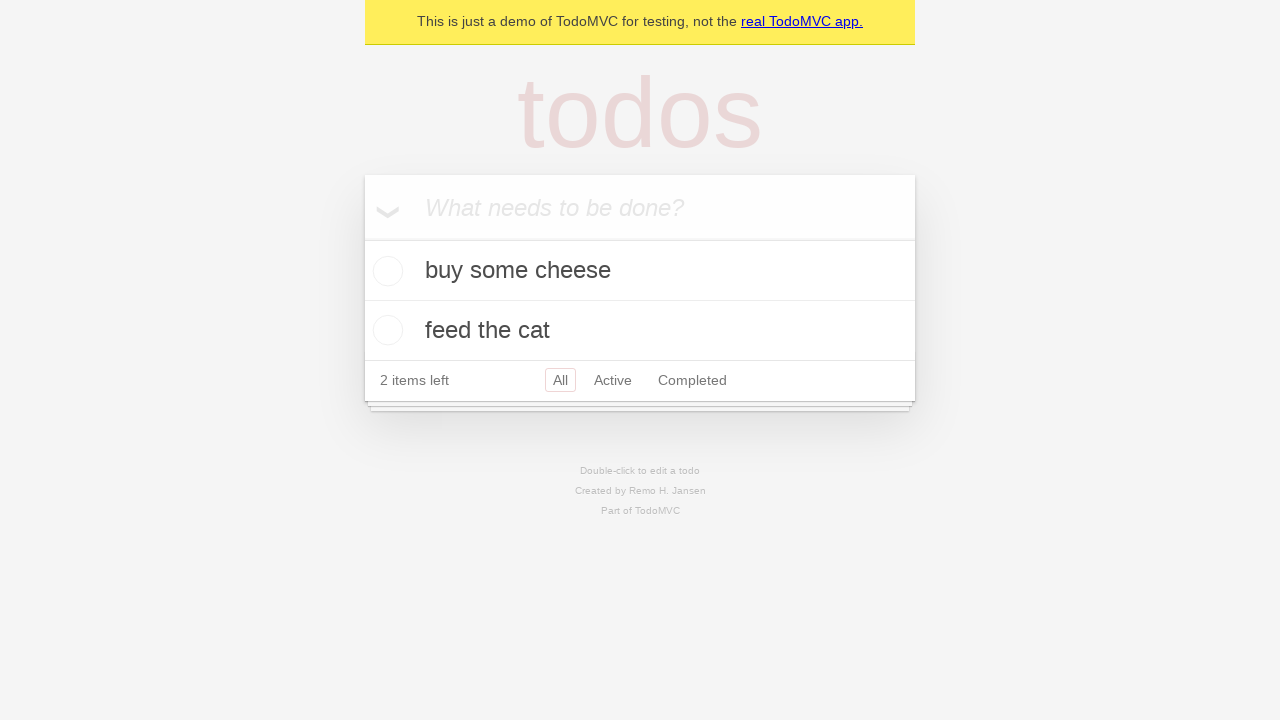

Filled todo input with 'book a doctors appointment' on internal:attr=[placeholder="What needs to be done?"i]
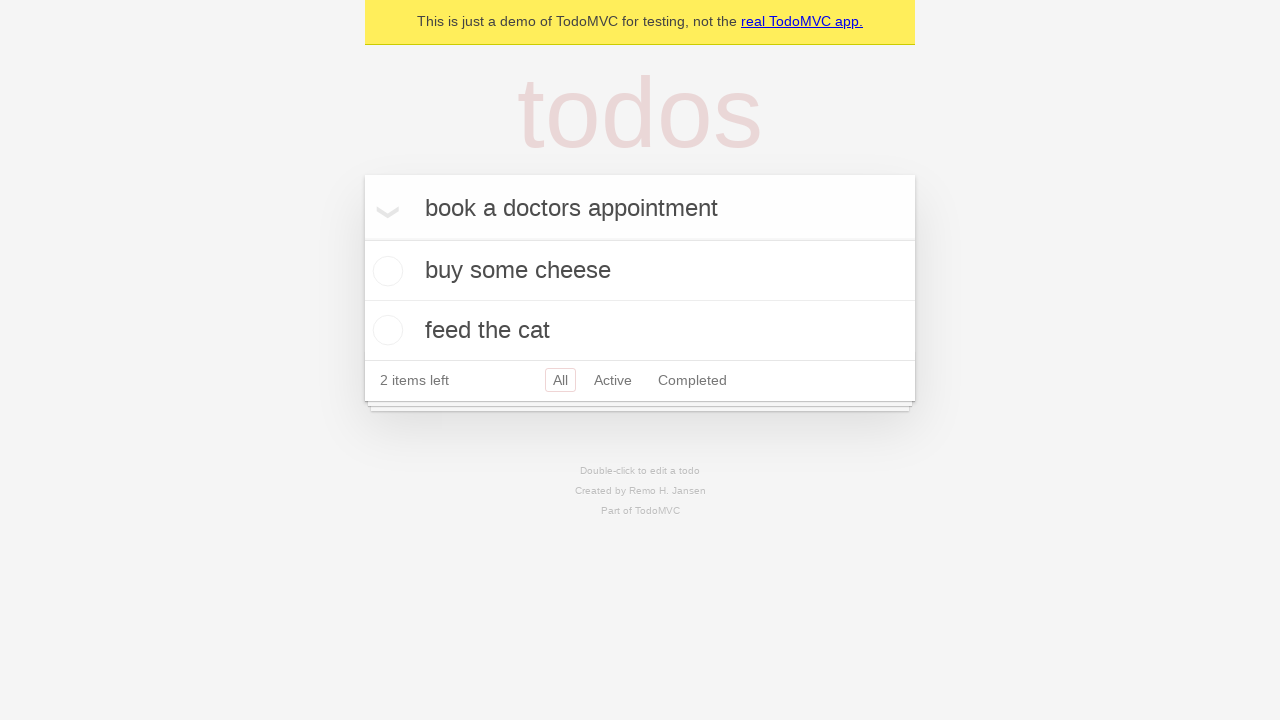

Pressed Enter to create third todo on internal:attr=[placeholder="What needs to be done?"i]
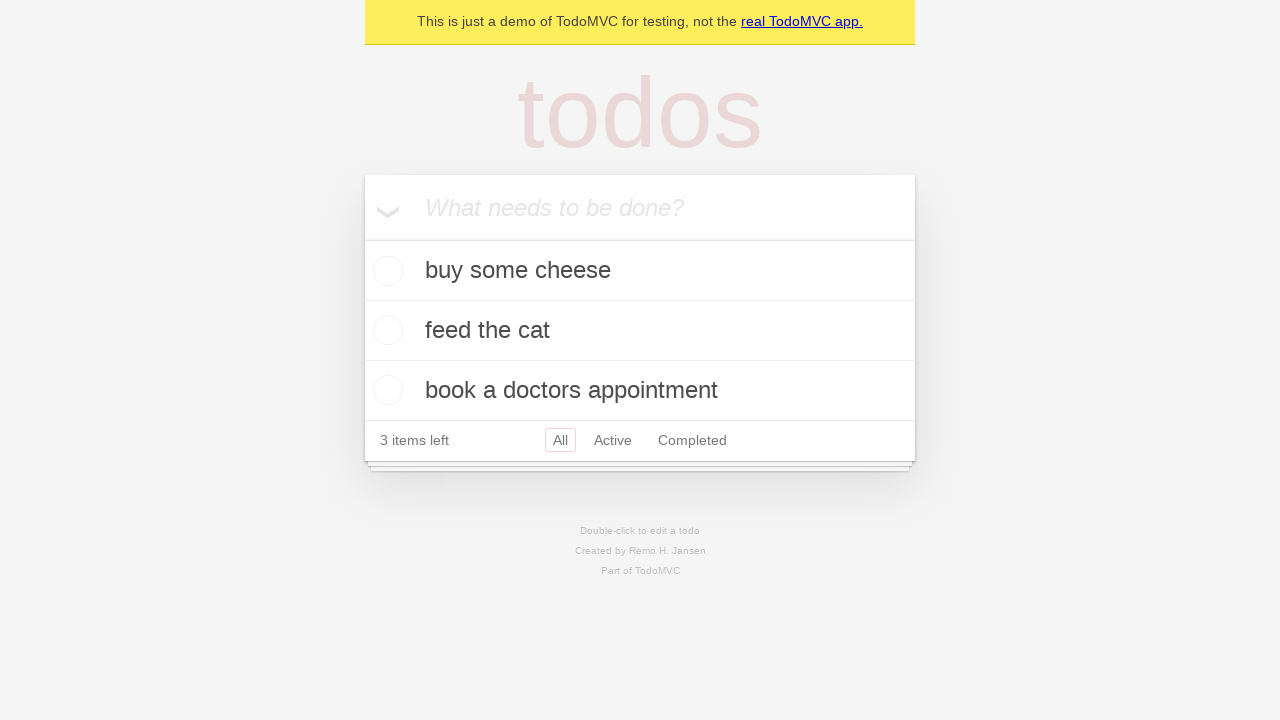

Double-clicked second todo item to enter edit mode at (640, 331) on internal:testid=[data-testid="todo-item"s] >> nth=1
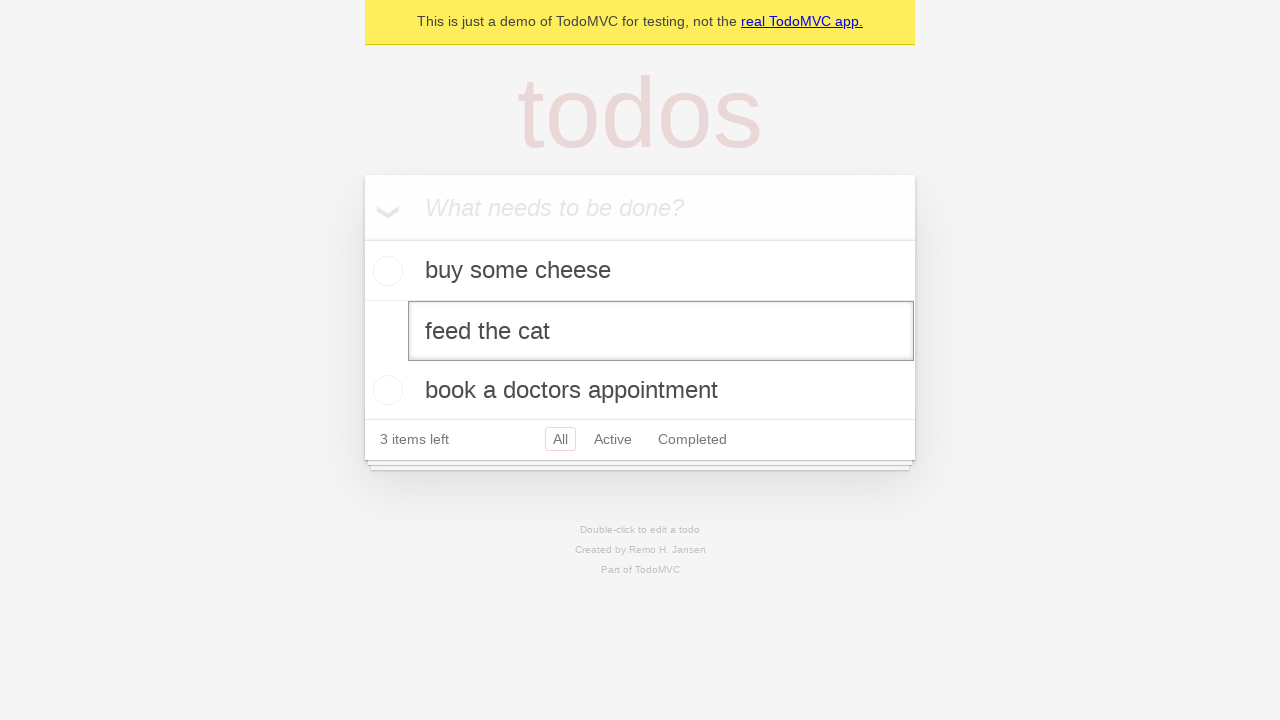

Filled edit textbox with 'buy some sausages' on internal:testid=[data-testid="todo-item"s] >> nth=1 >> internal:role=textbox[nam
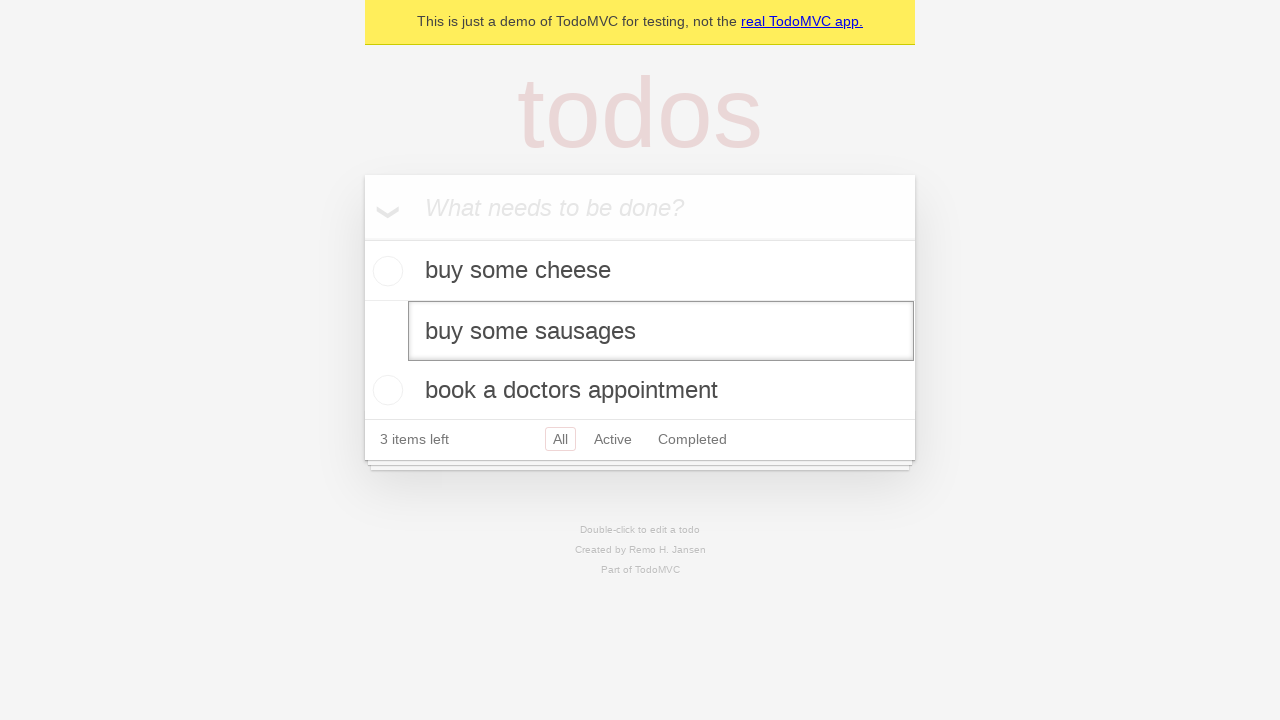

Dispatched blur event to save edit on input
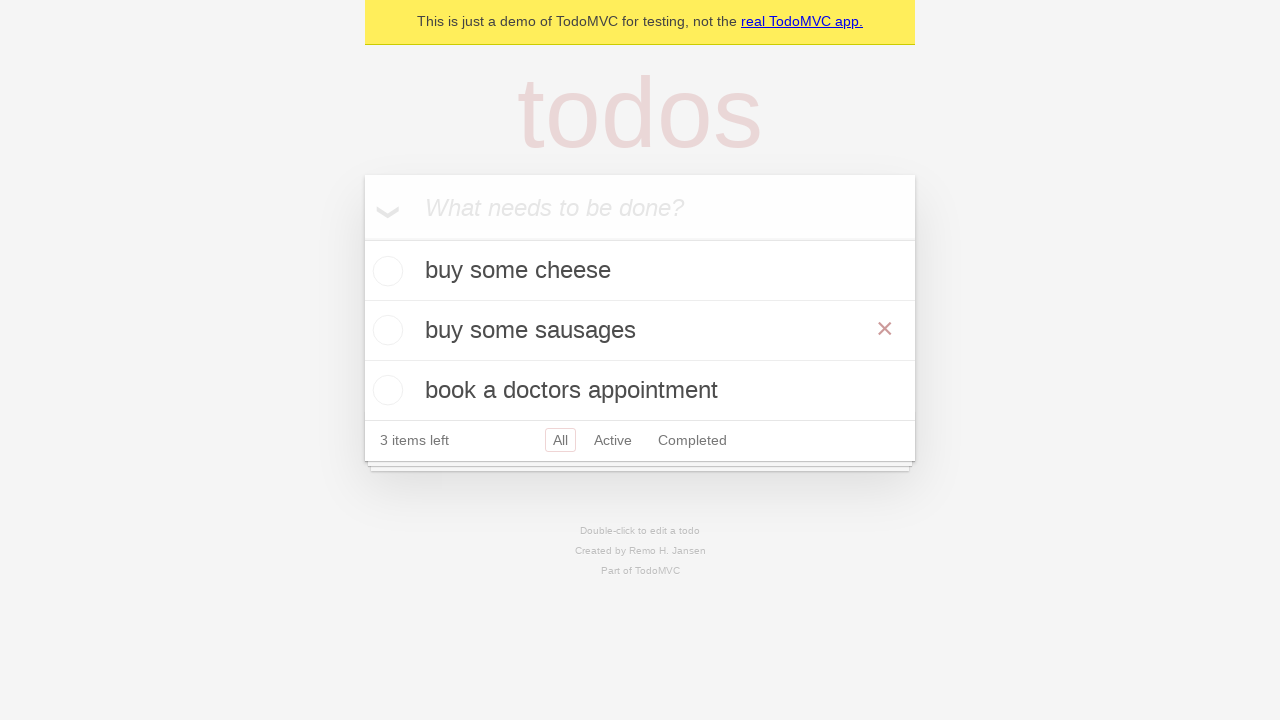

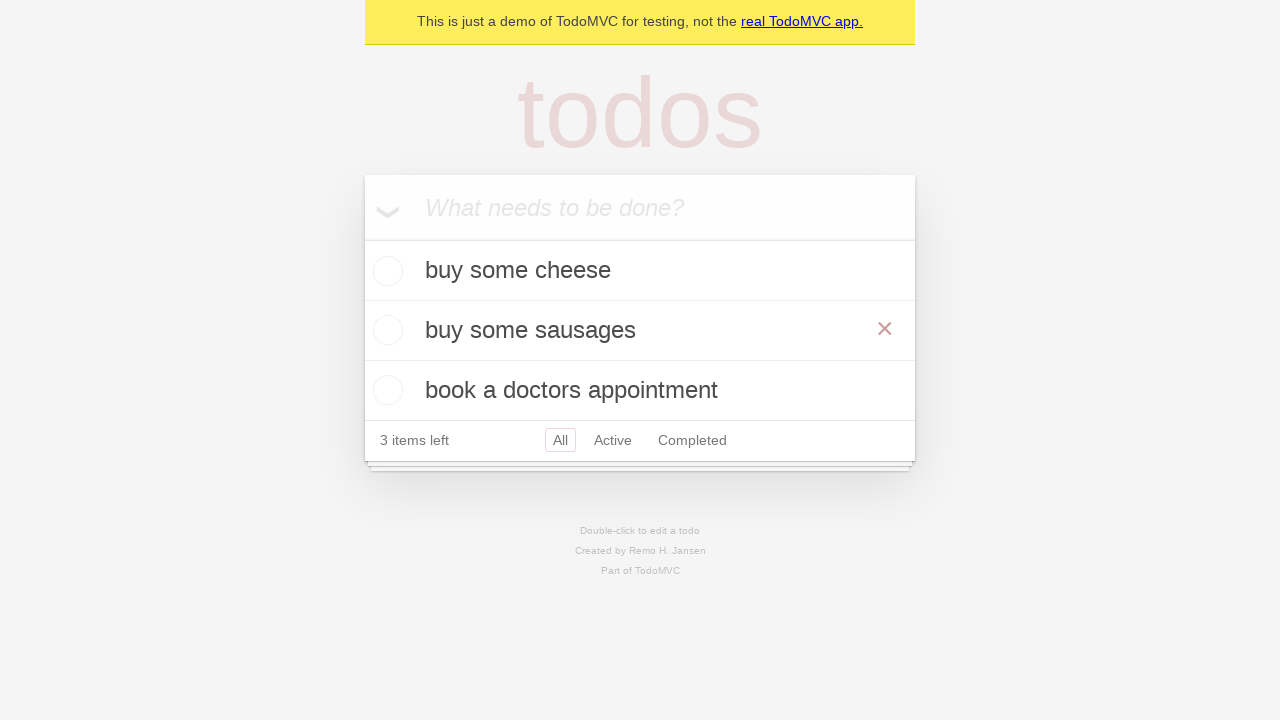